Navigates to the articles page and scrolls through the entire page content

Starting URL: https://sagar-test-qa.vercel.app/articles.html

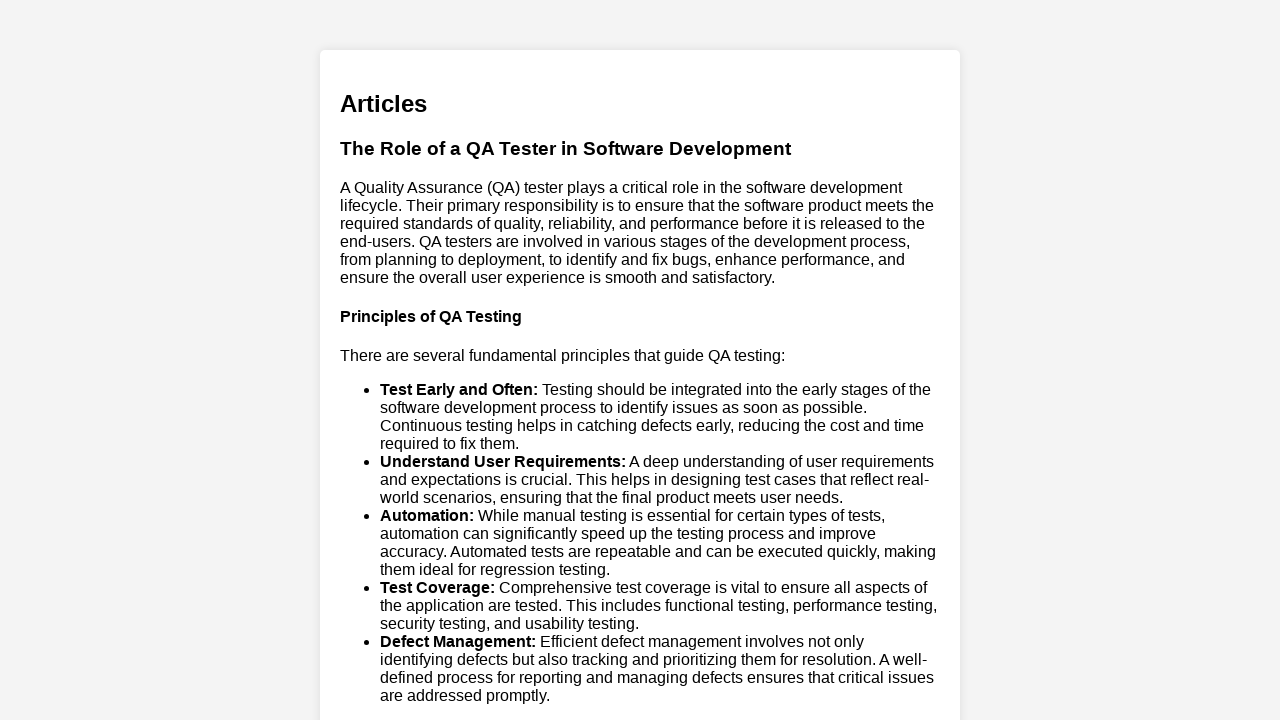

Waited for page to reach networkidle state
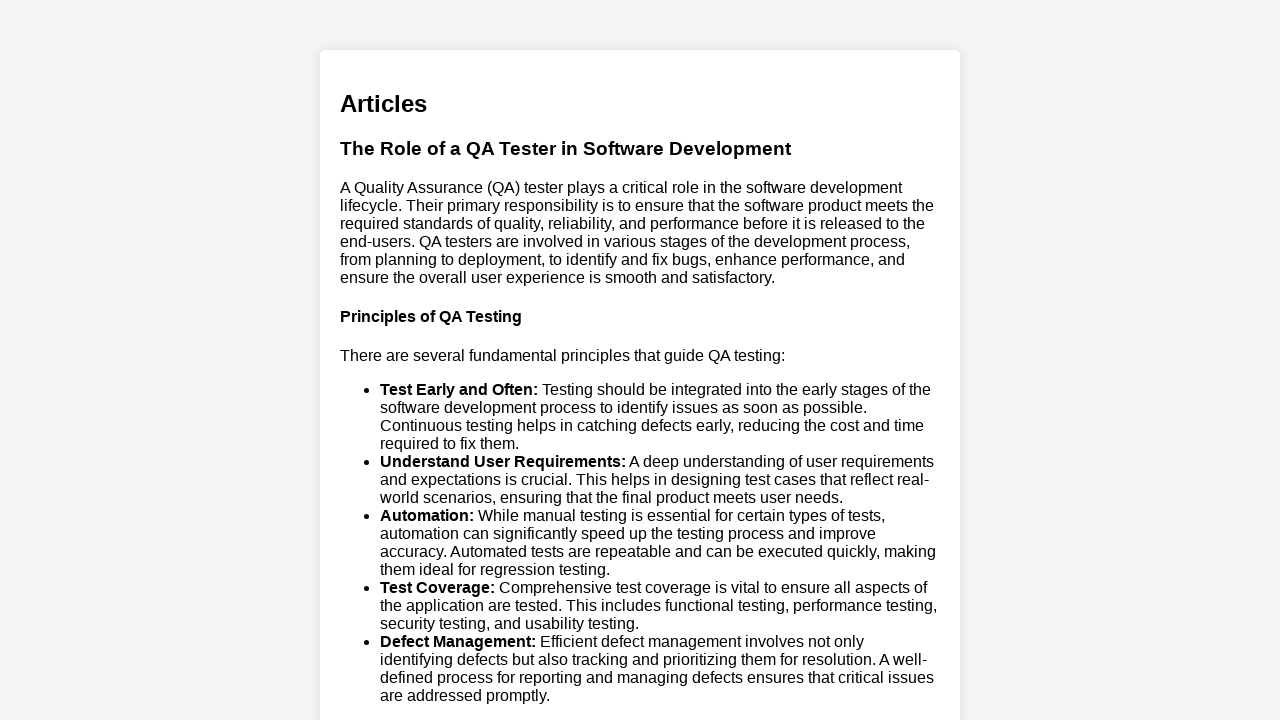

Scrolled through entire page content gradually
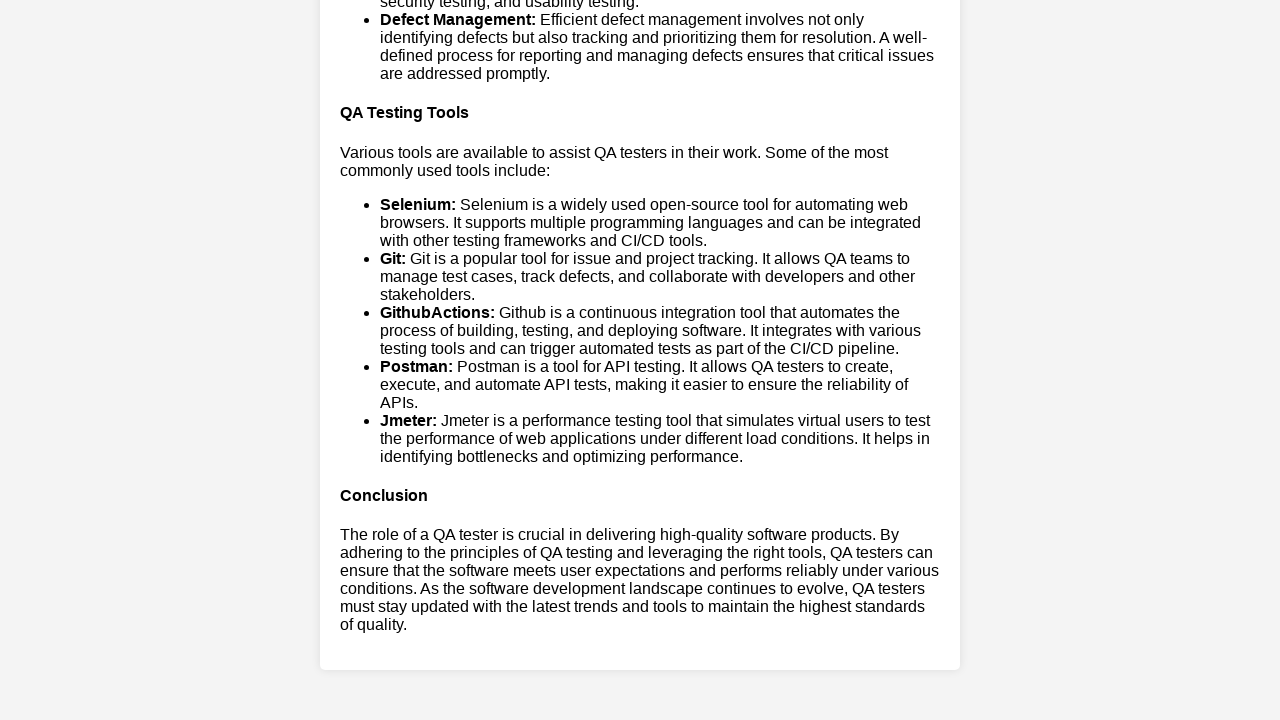

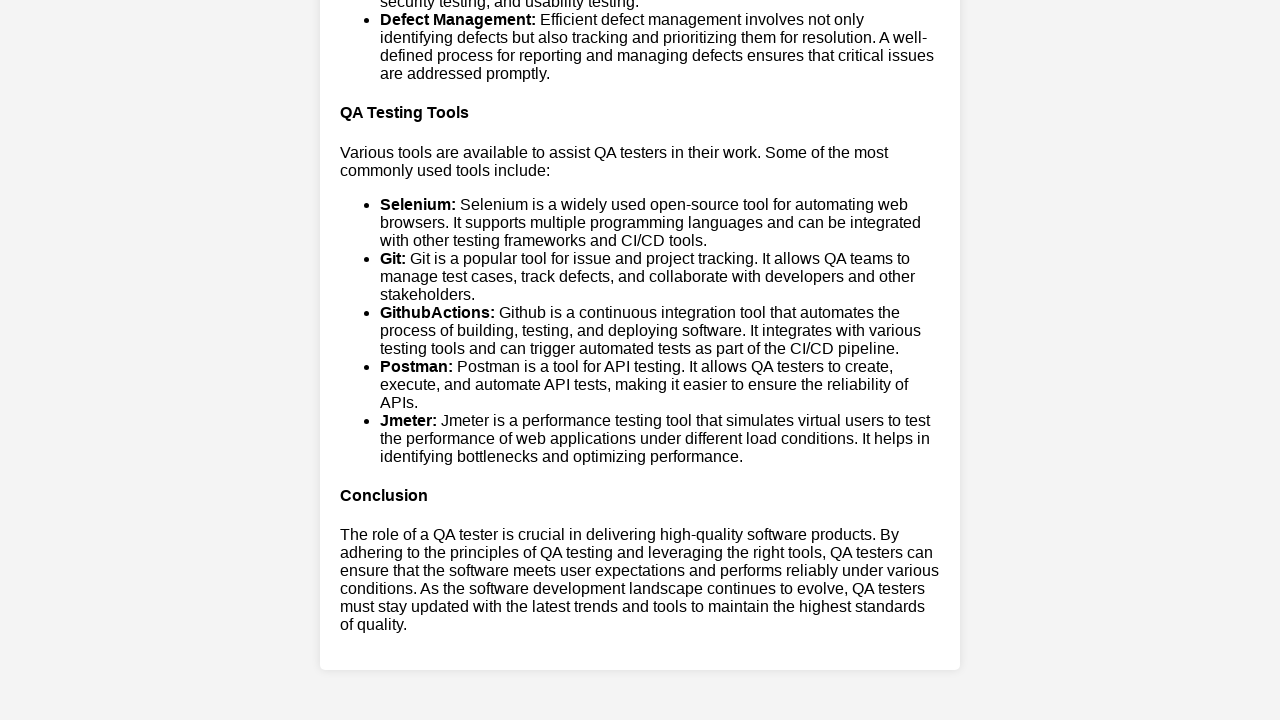